Tests a Brazilian government price evolution search form by filling in date range fields, selecting a product from a dropdown, and submitting the search to view results.

Starting URL: https://celepar7.pr.gov.br/ceasa/cotprod_evolucao.asp

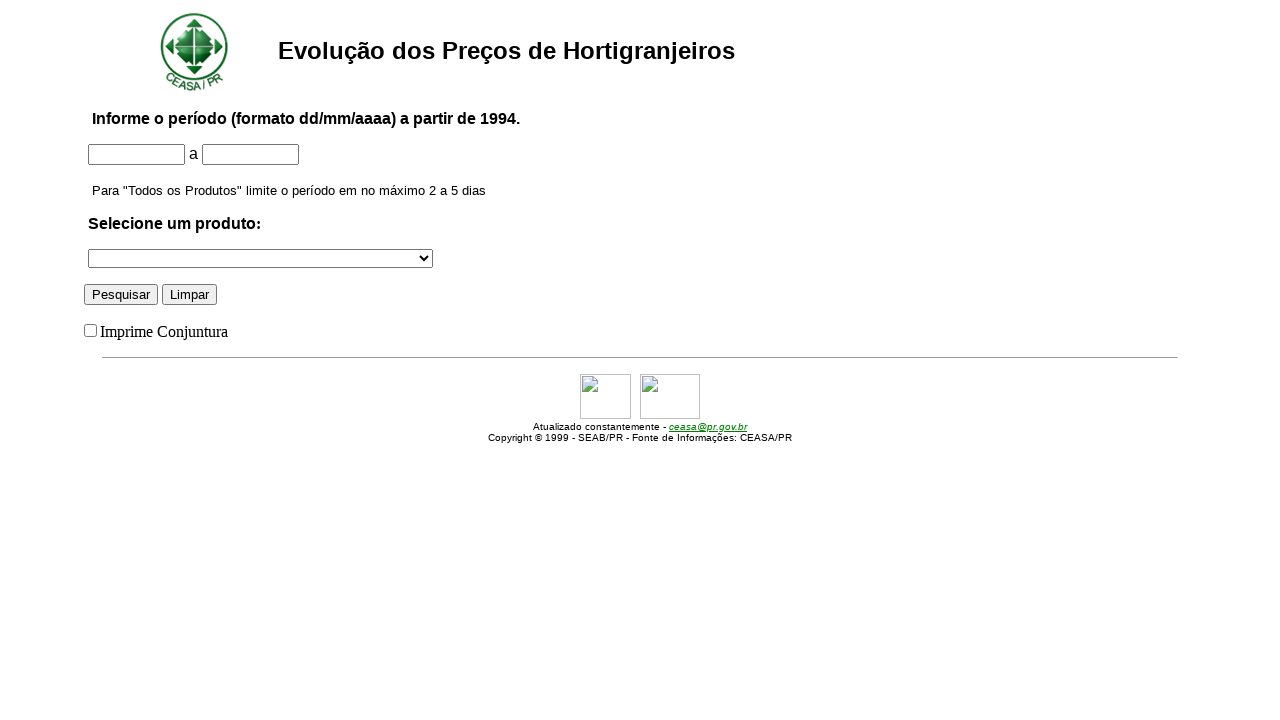

Waited for start date input field to be present
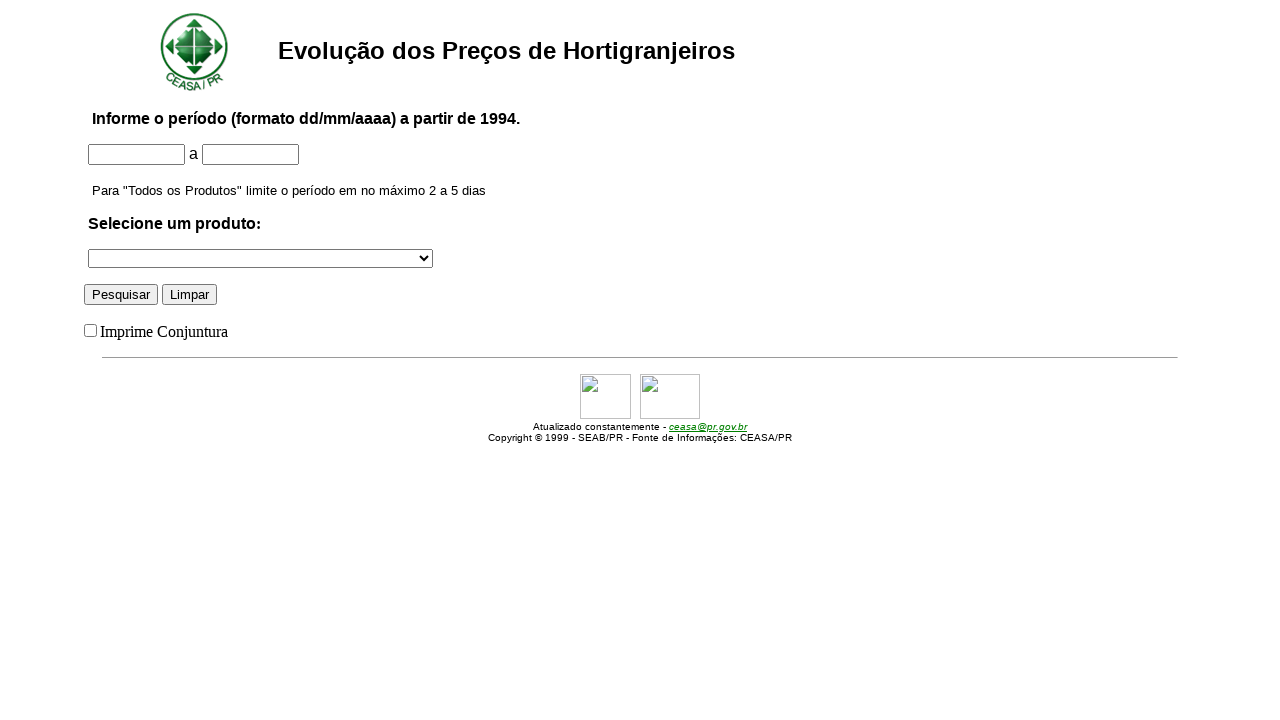

Waited for end date input field to be present
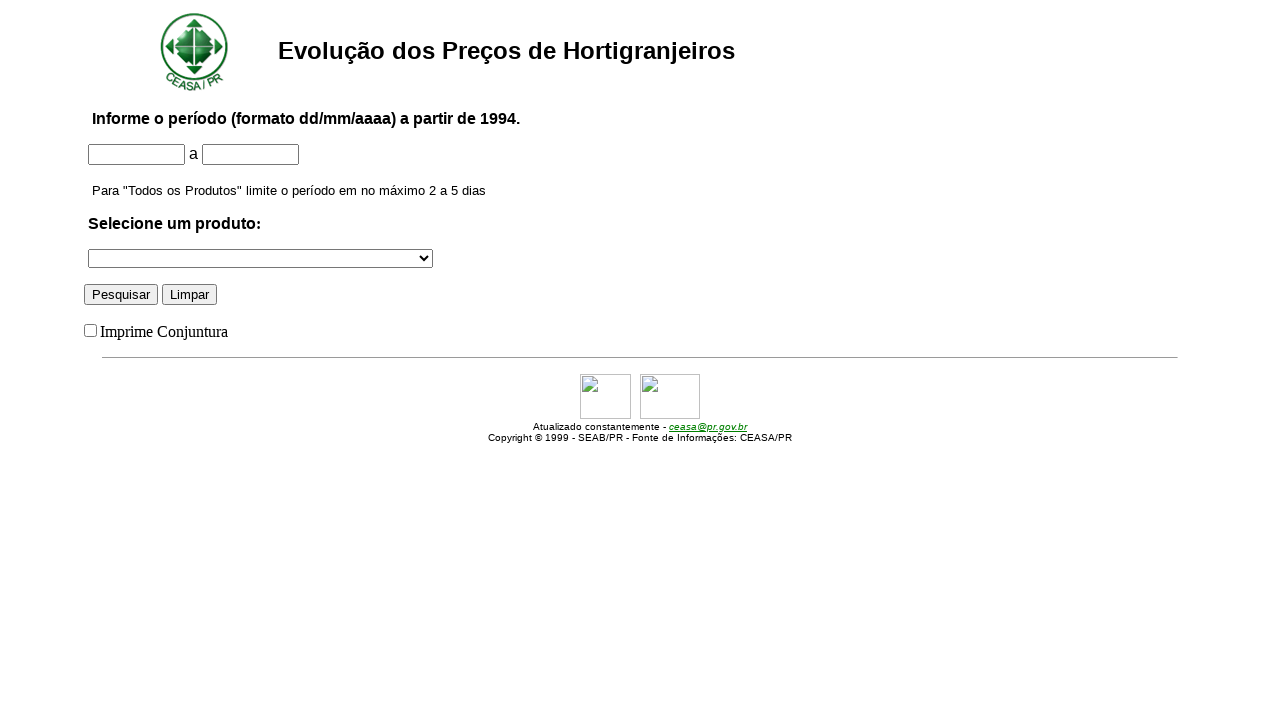

Filled start date field with '01/01/2024' on input[name='dataIni']
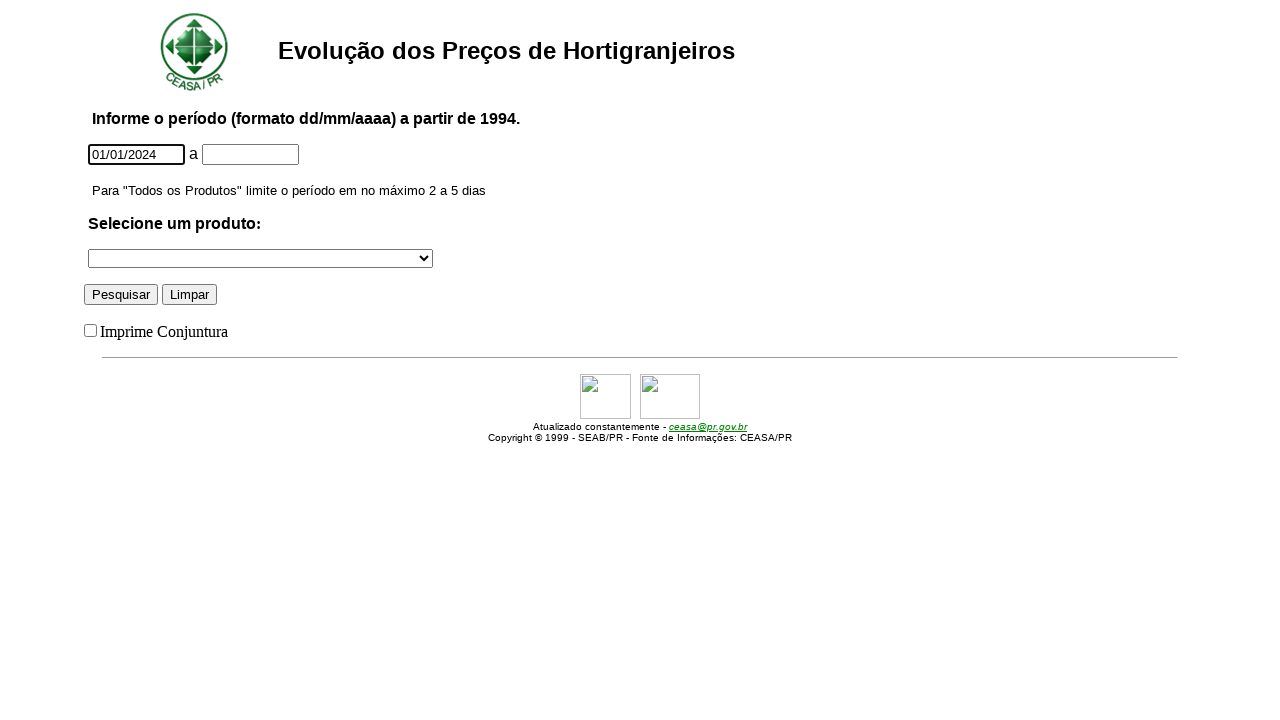

Filled end date field with '20/04/2024' on input[name='dataFim']
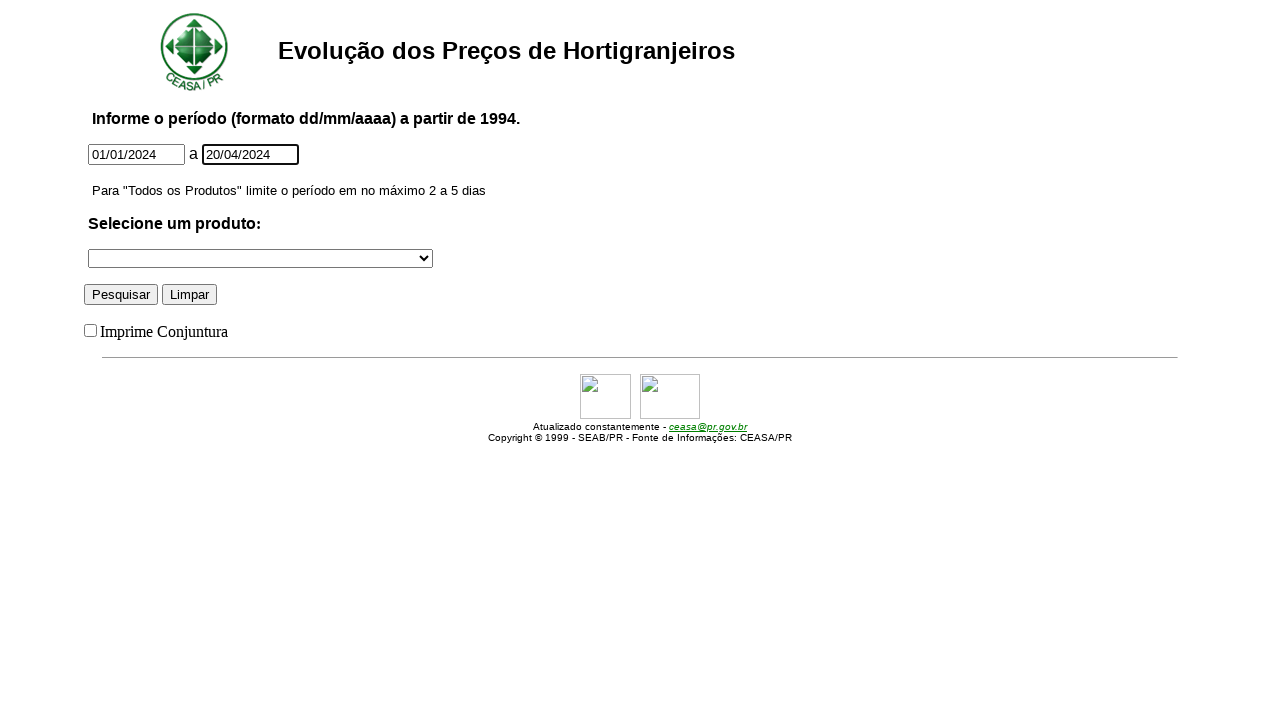

Selected 'Amendoim Com Casca' from product dropdown on select[name='cmbProdutos']
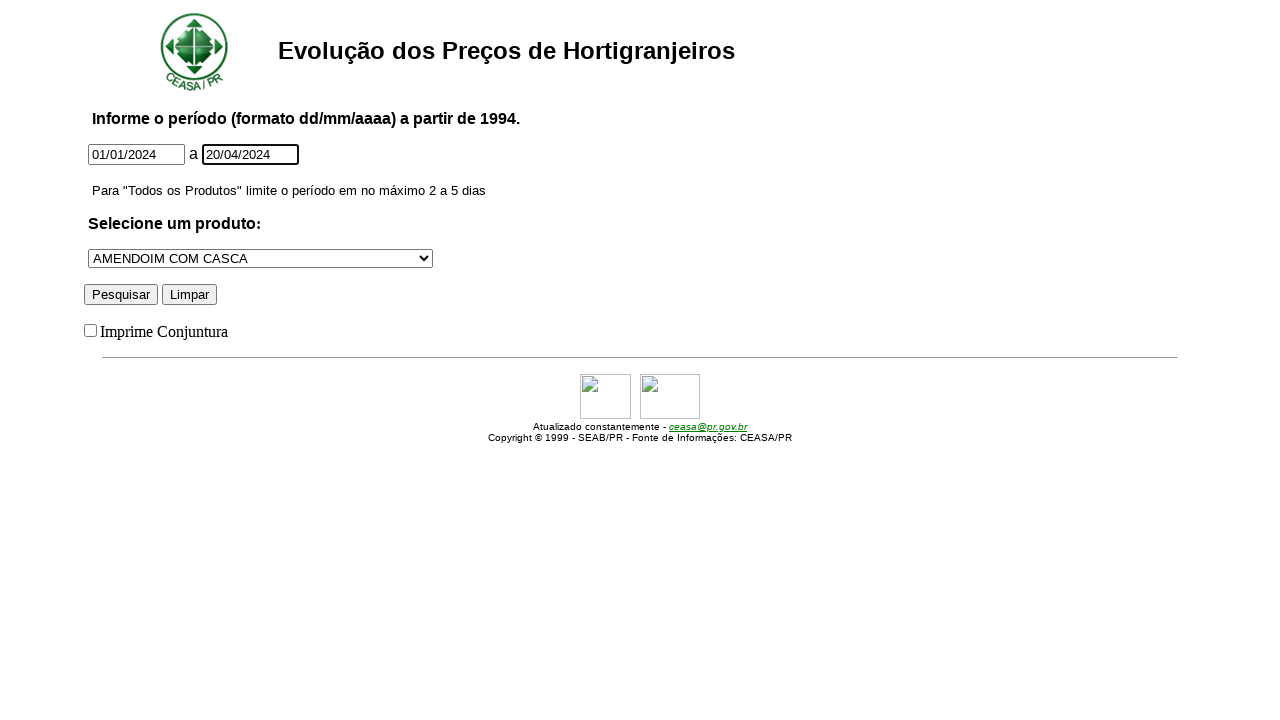

Clicked search button to submit price evolution search form at (121, 294) on input[name='btPesquisar']
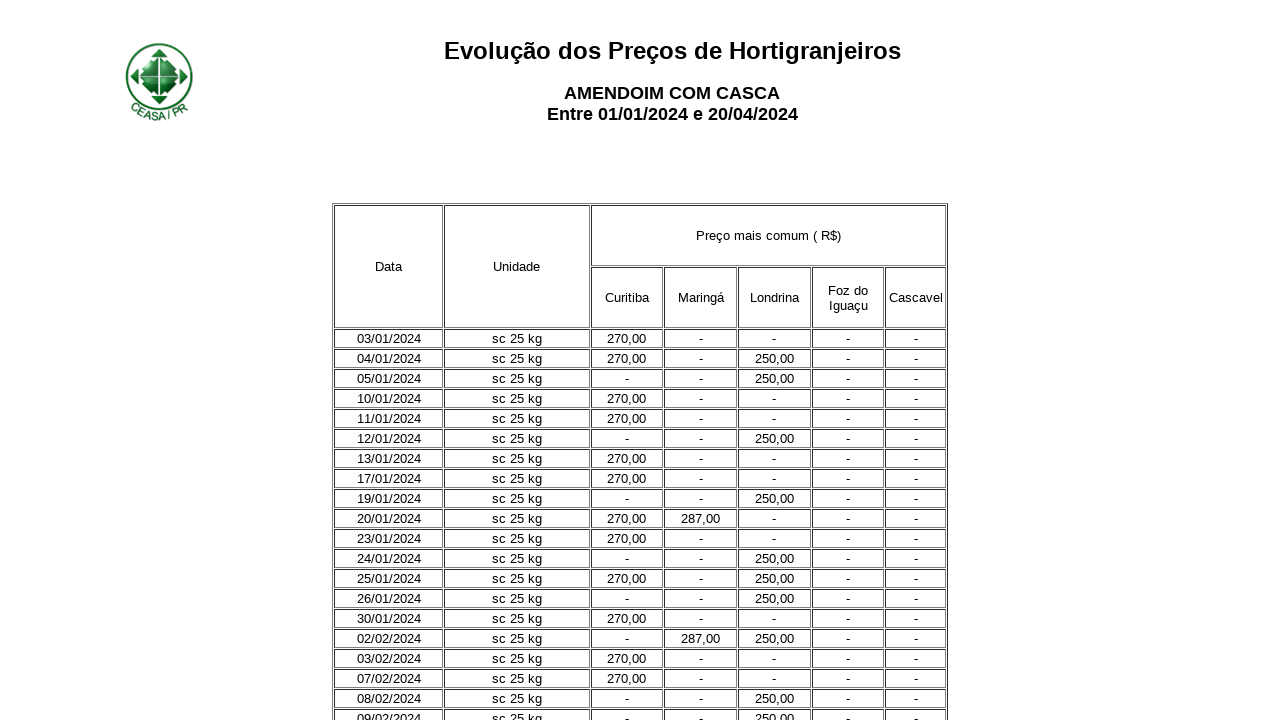

Results page loaded successfully
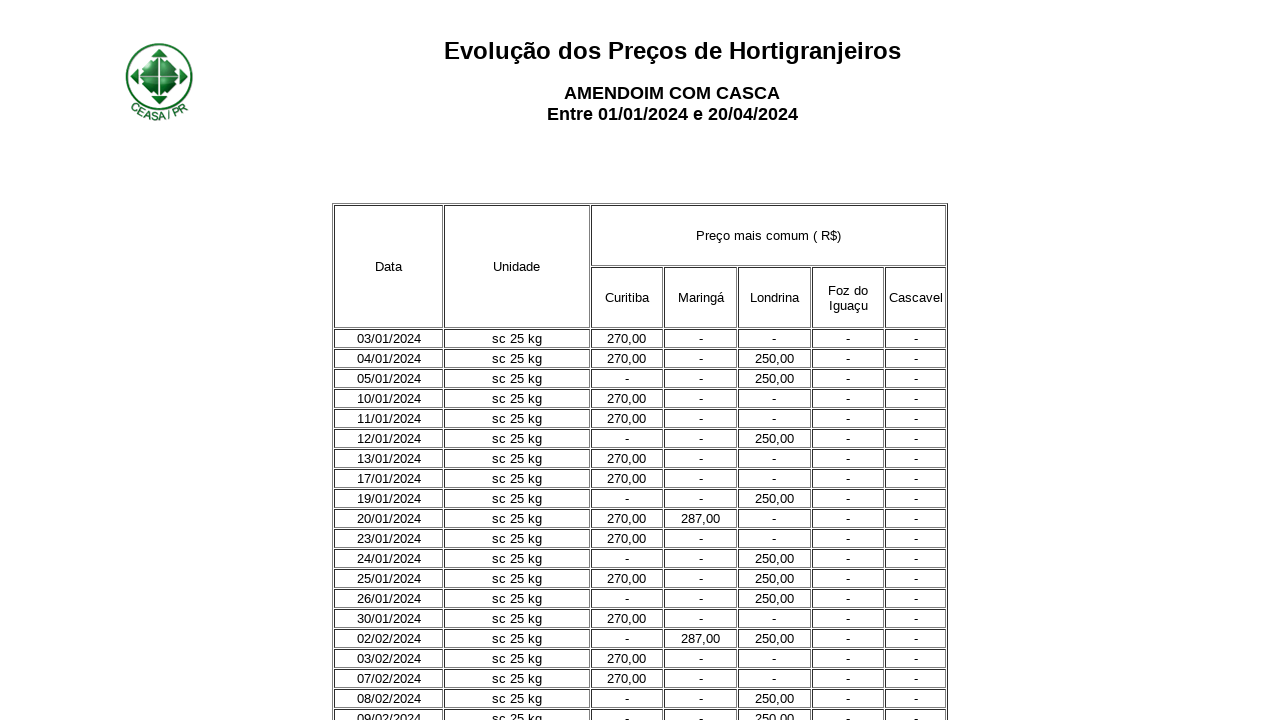

Price evolution results table is now visible
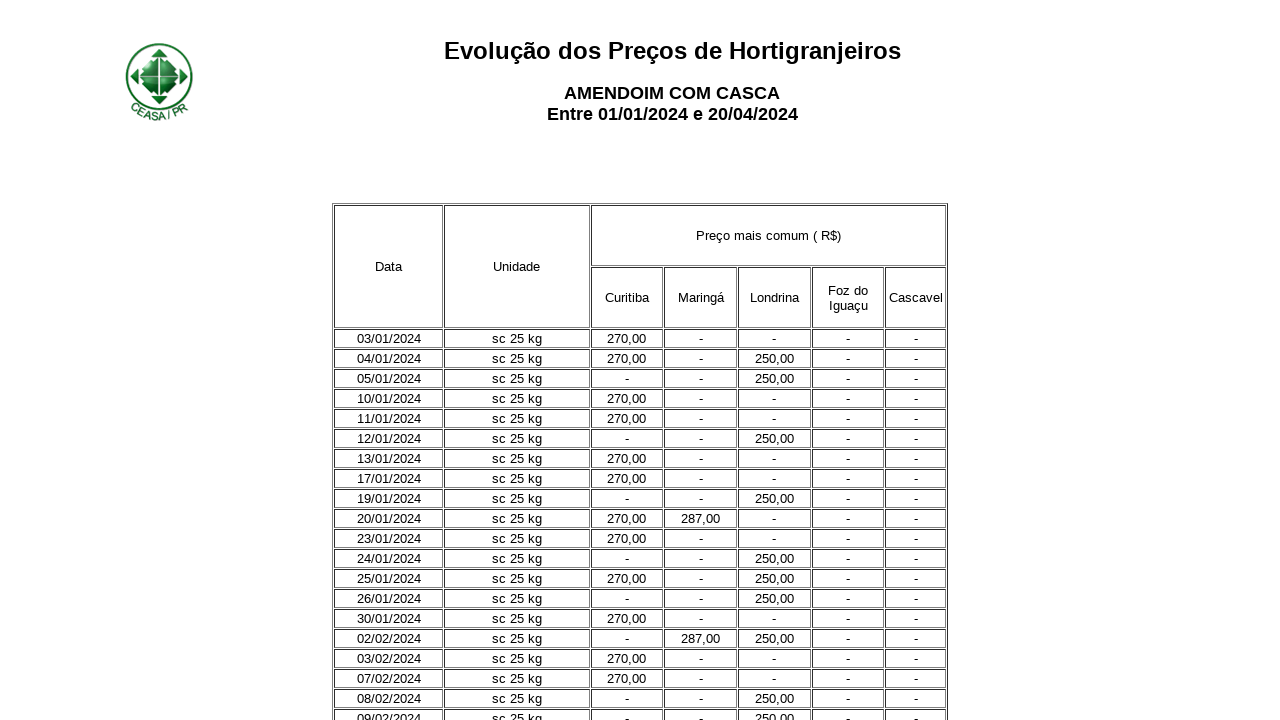

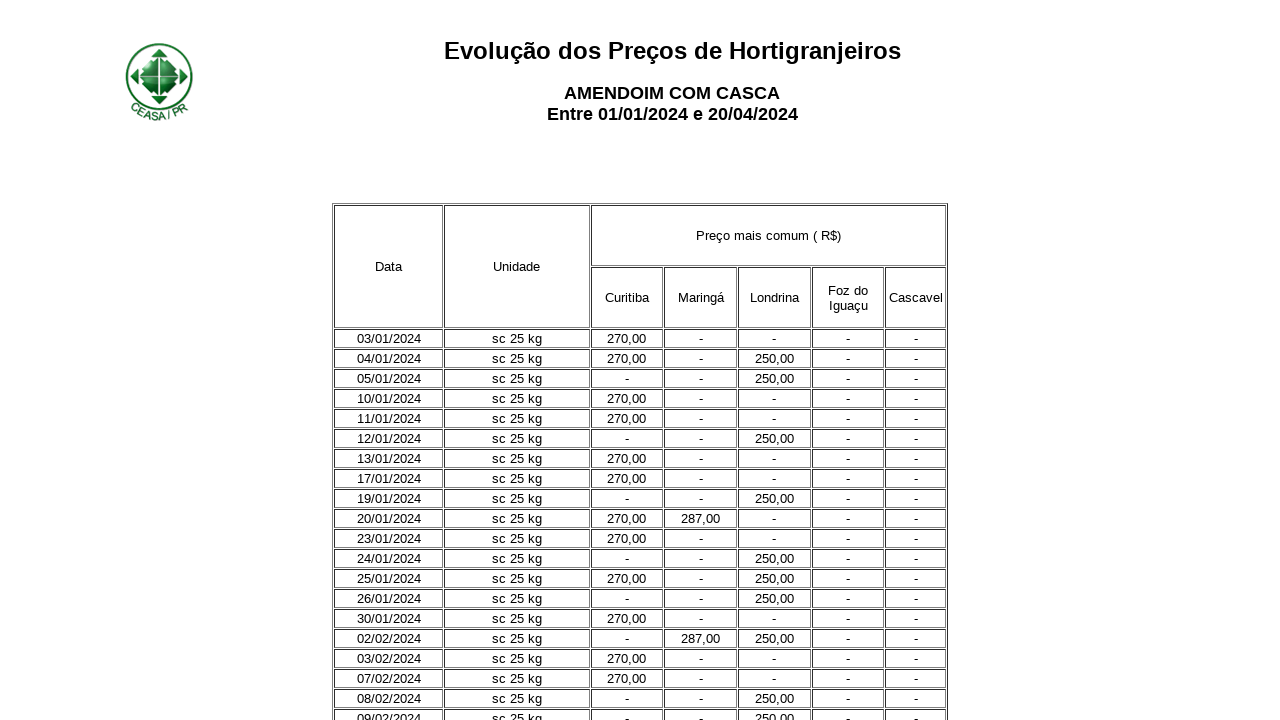